Tests marking individual todo items as complete by clicking their checkboxes

Starting URL: https://demo.playwright.dev/todomvc

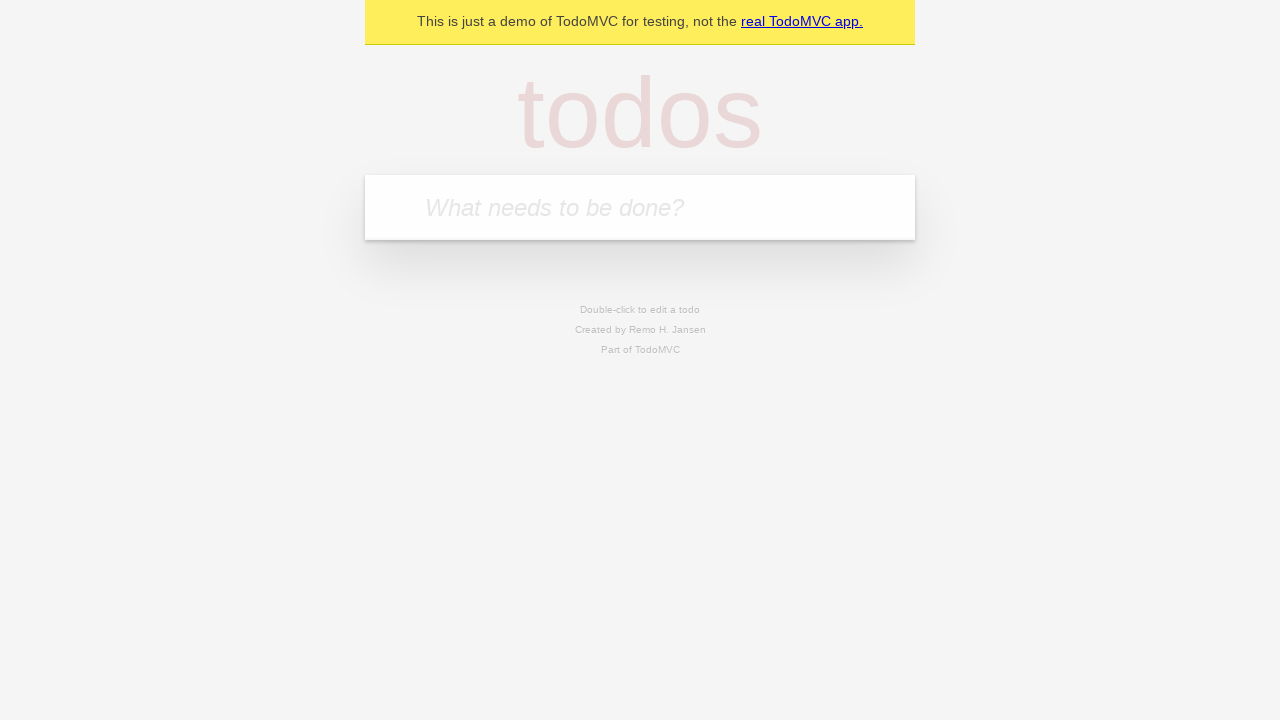

Located the todo input field
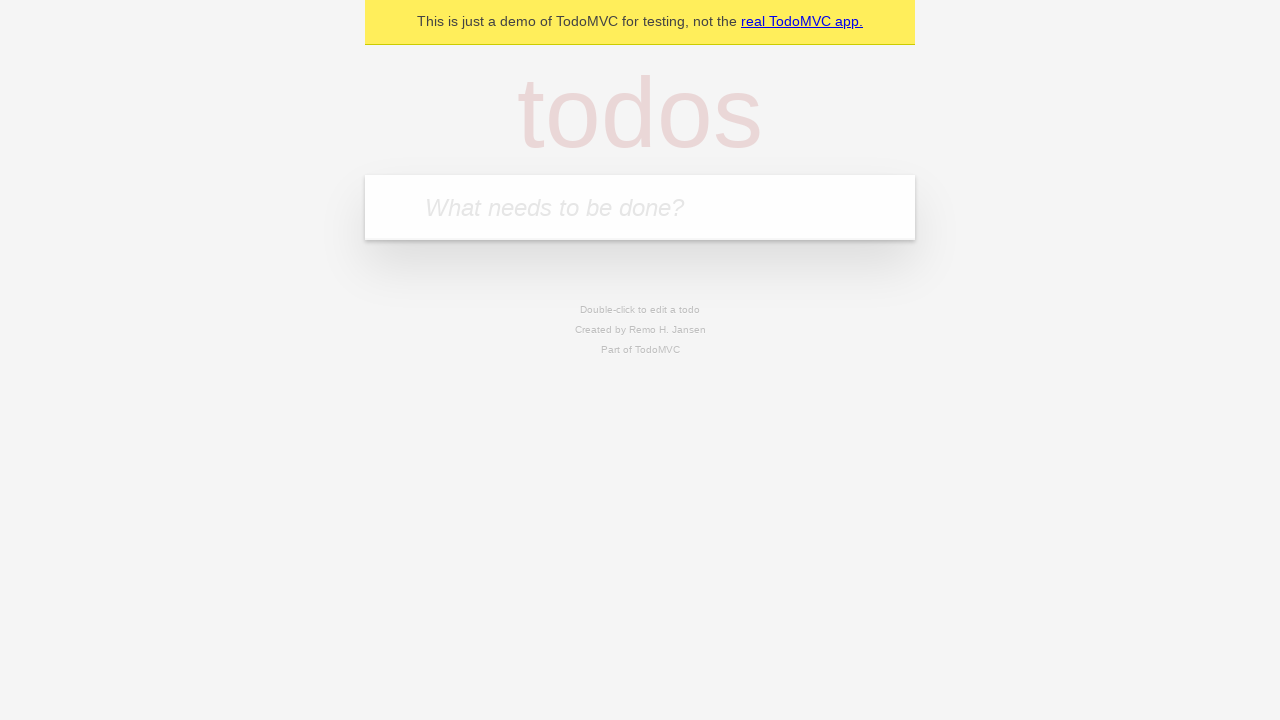

Entered 'buy some cheese' in the todo field on internal:attr=[placeholder="What needs to be done?"i]
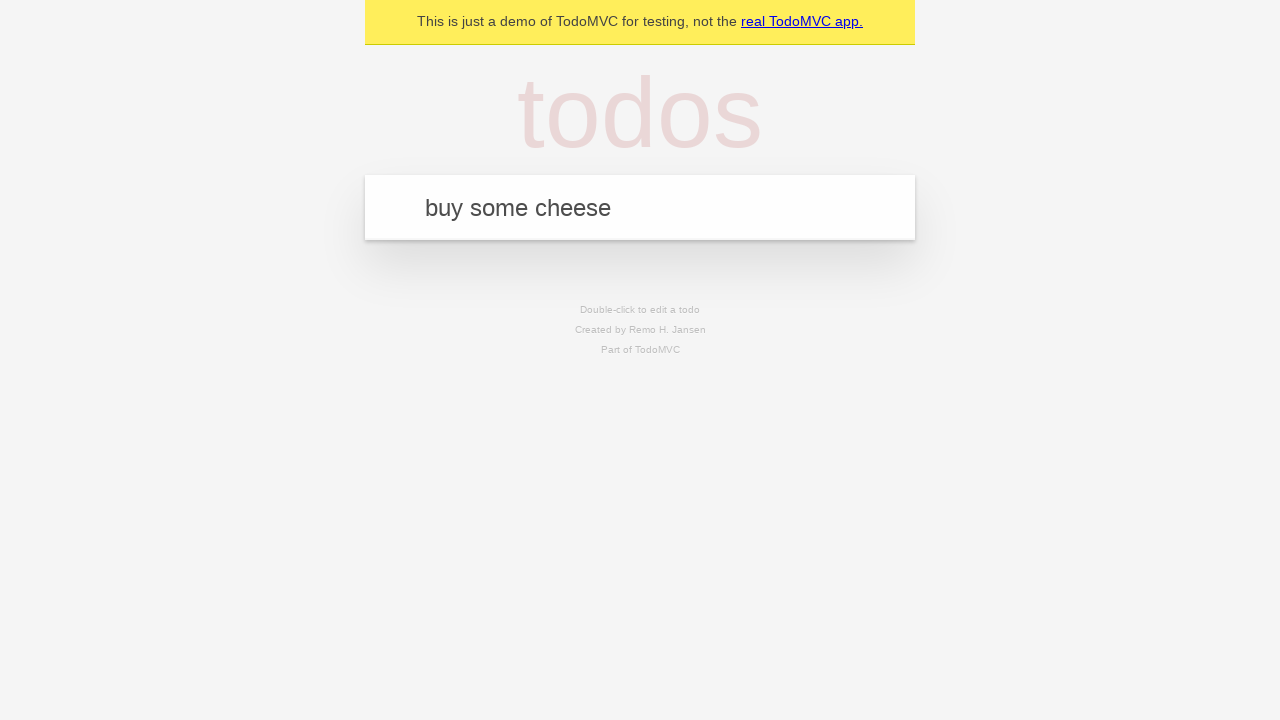

Pressed Enter to create first todo item on internal:attr=[placeholder="What needs to be done?"i]
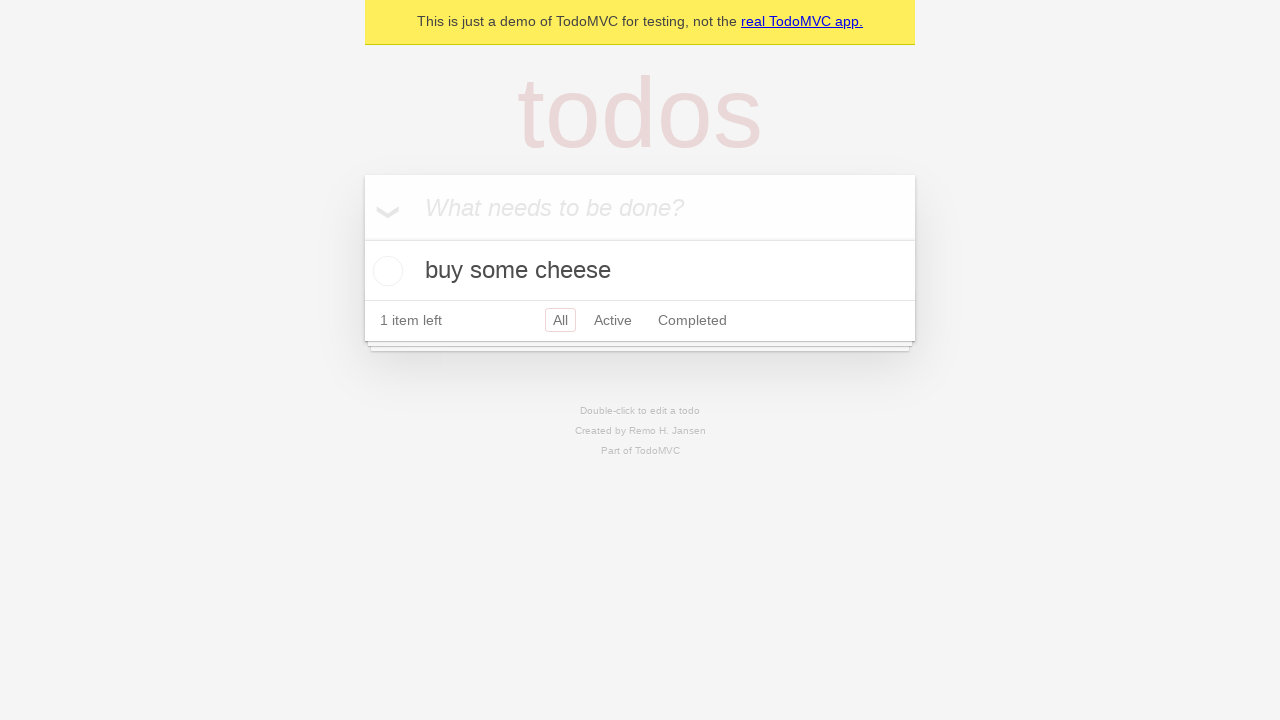

Entered 'feed the cat' in the todo field on internal:attr=[placeholder="What needs to be done?"i]
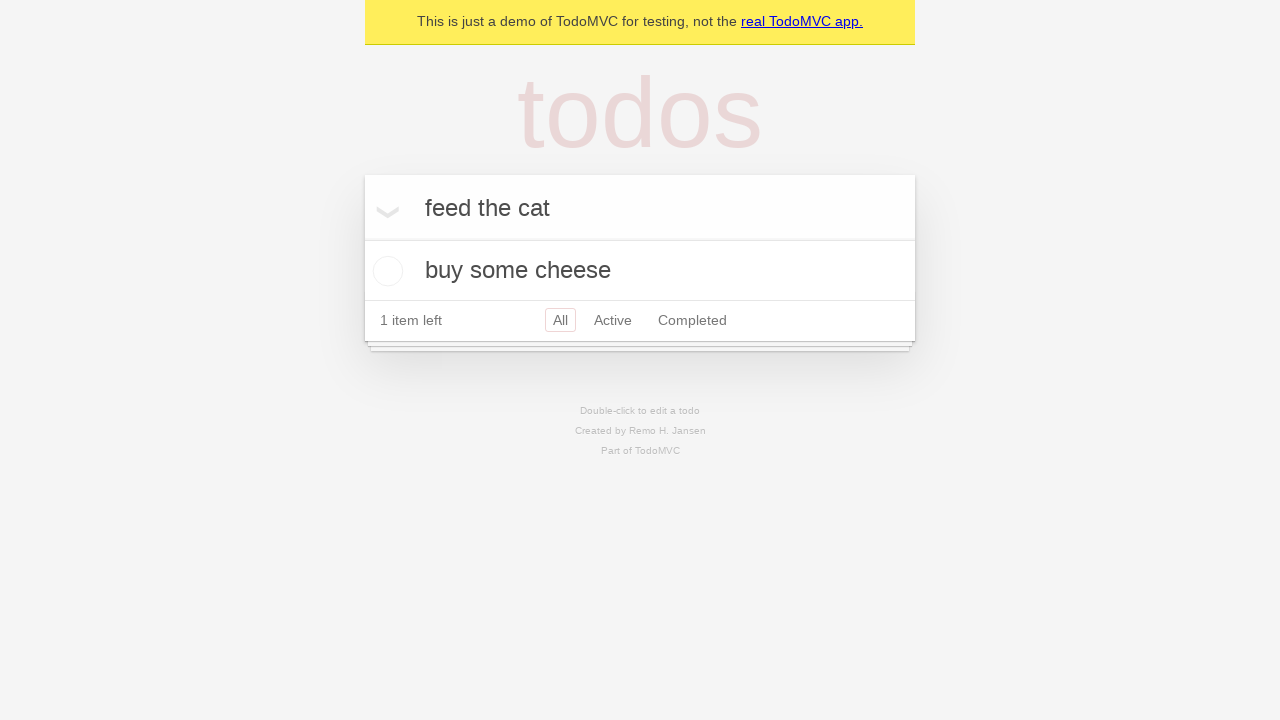

Pressed Enter to create second todo item on internal:attr=[placeholder="What needs to be done?"i]
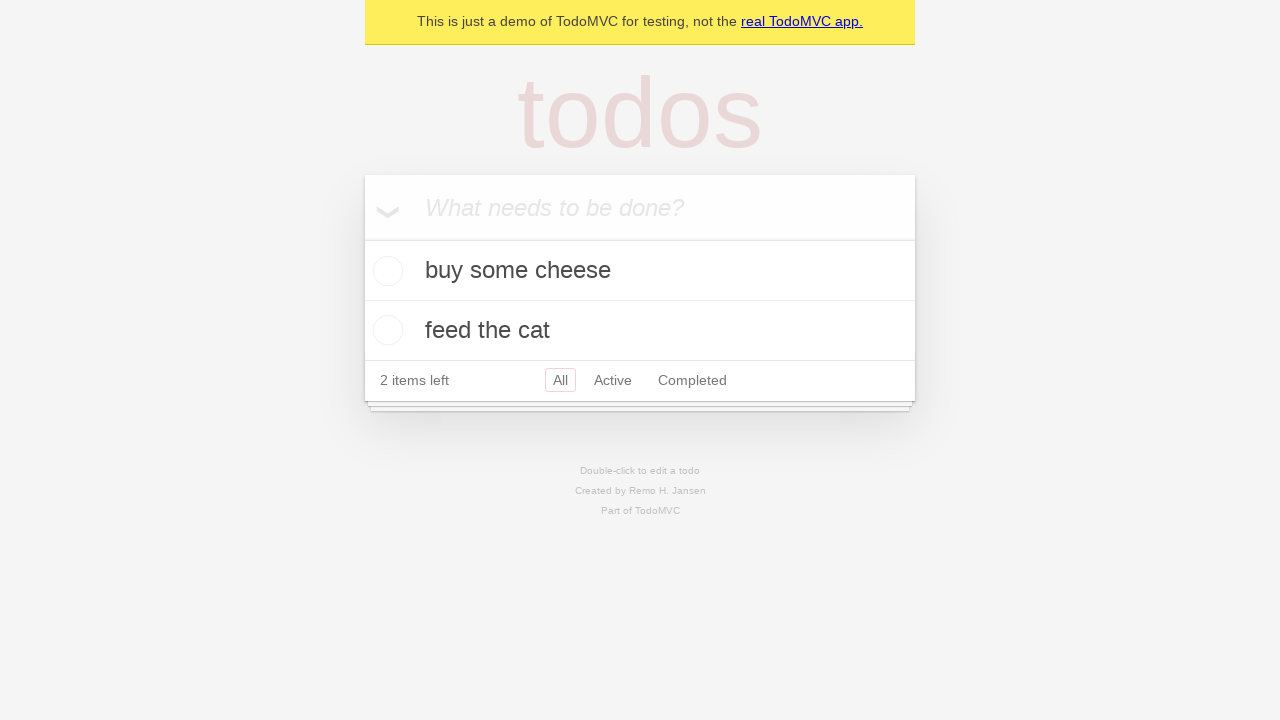

Located the first todo item
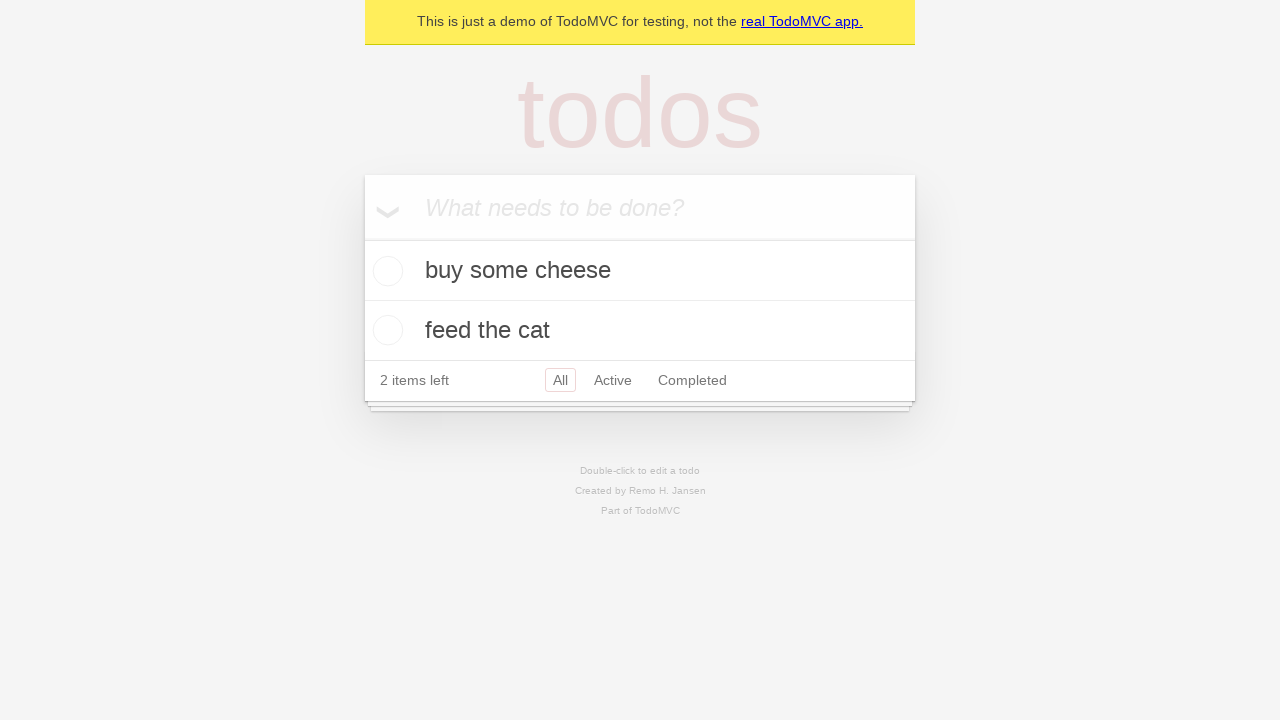

Marked first todo item as complete by clicking checkbox at (385, 271) on internal:testid=[data-testid="todo-item"s] >> nth=0 >> internal:role=checkbox
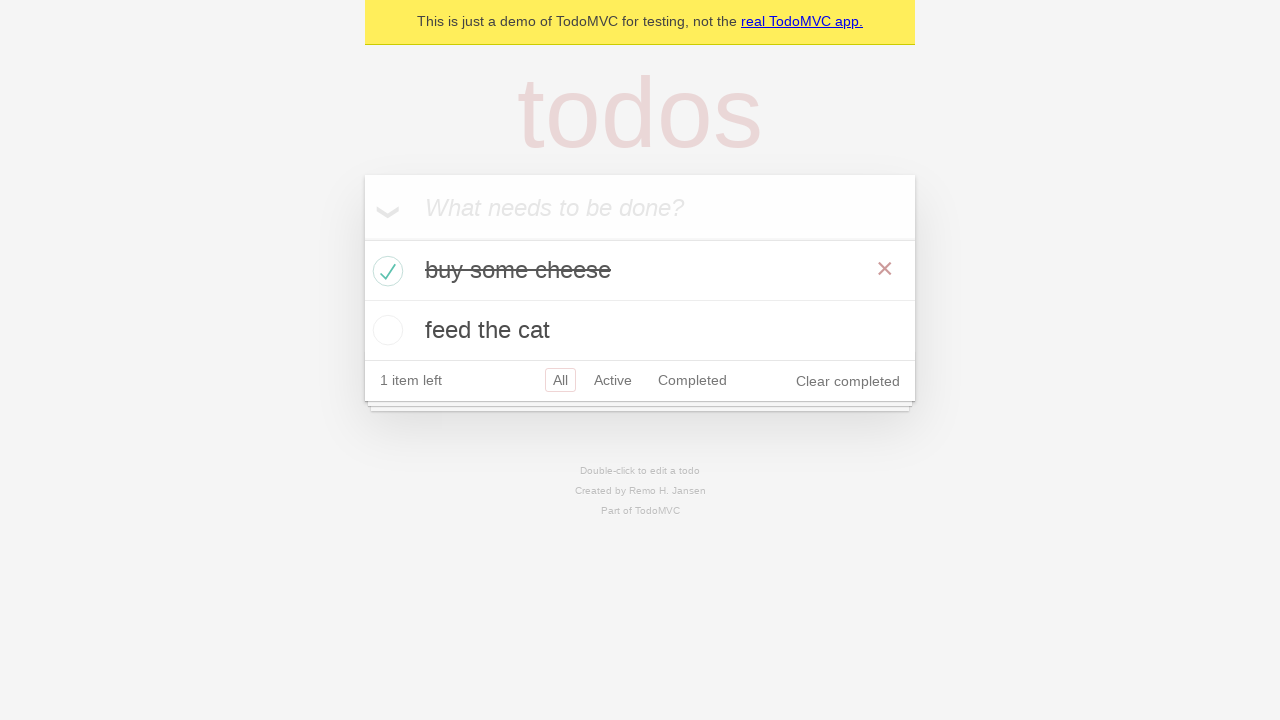

Located the second todo item
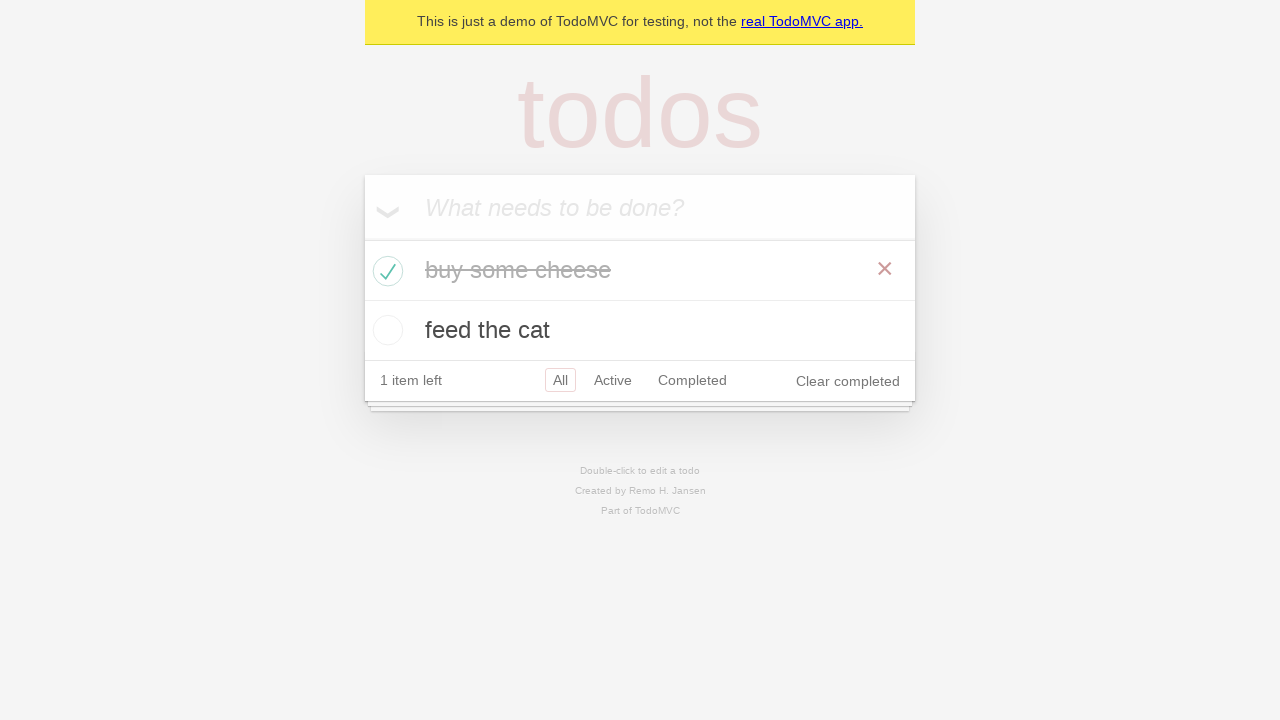

Marked second todo item as complete by clicking checkbox at (385, 330) on internal:testid=[data-testid="todo-item"s] >> nth=1 >> internal:role=checkbox
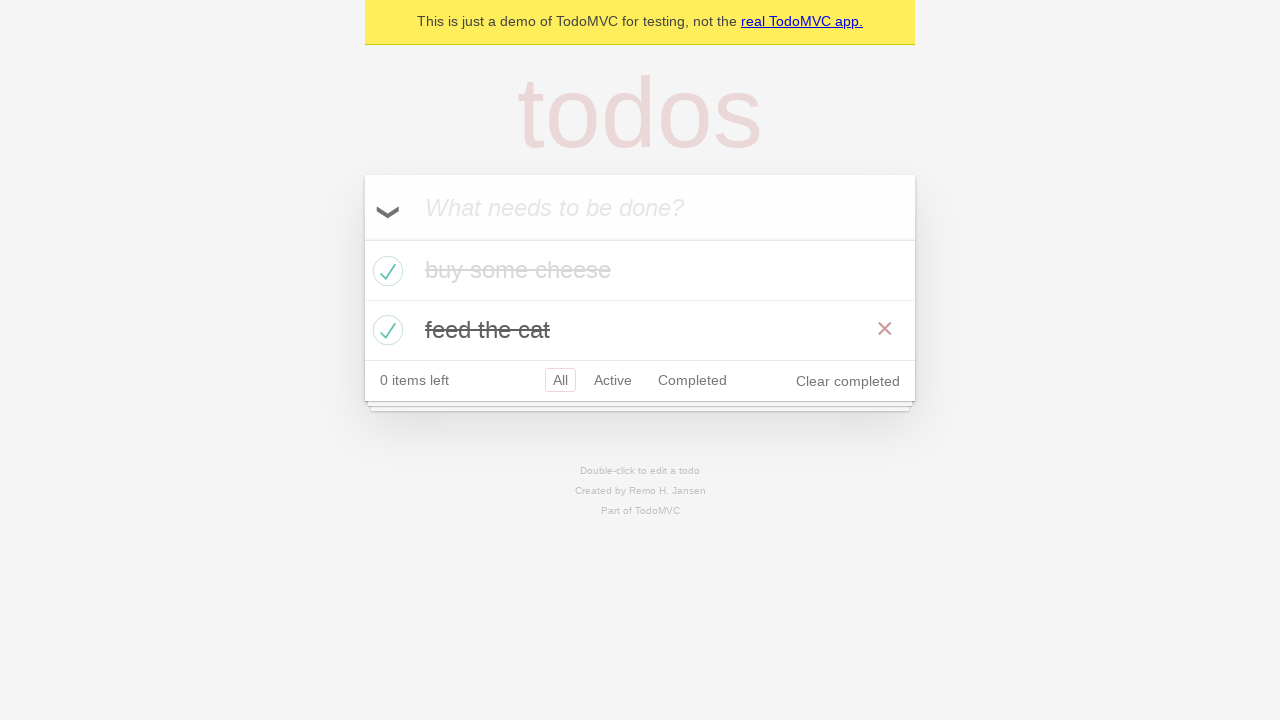

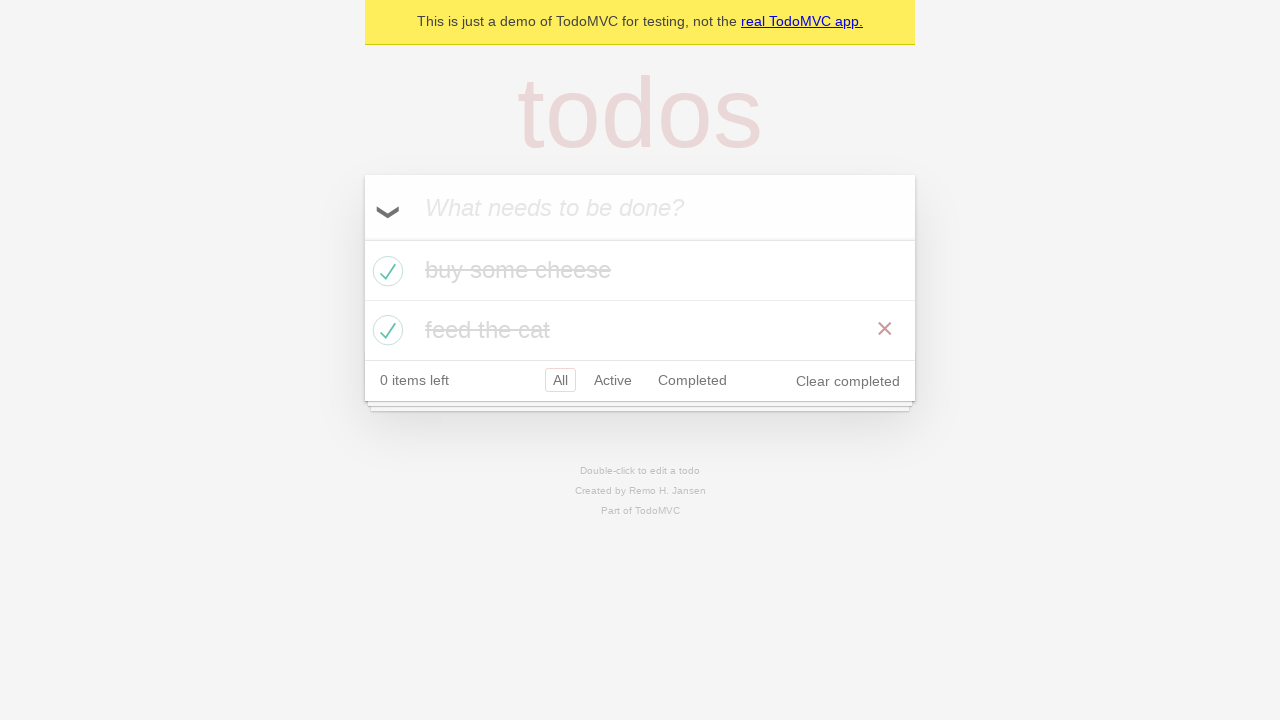